Tests browser window resizing and positioning operations

Starting URL: https://dou.ua/

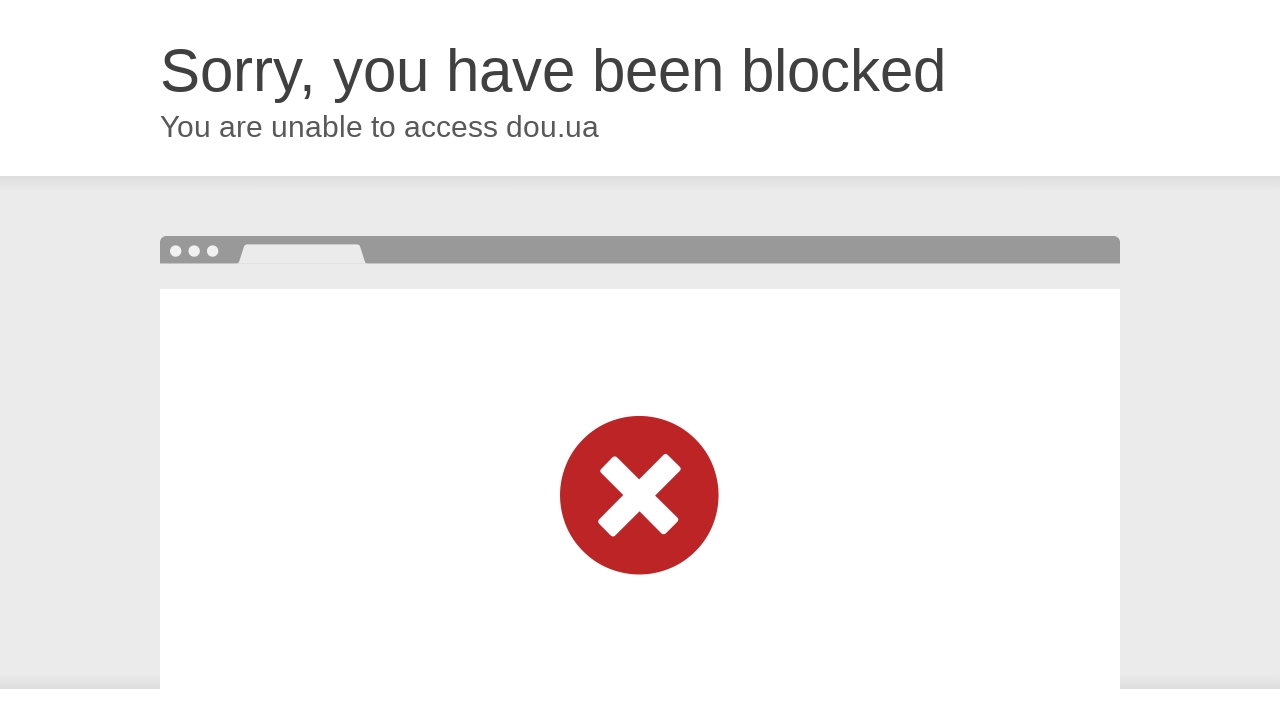

Set viewport size to 200x400 pixels
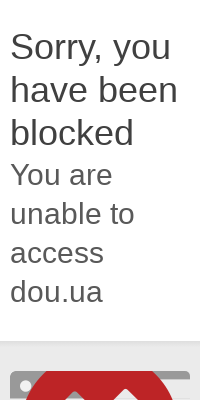

Set viewport size to 1280x720 pixels (standard HD resolution)
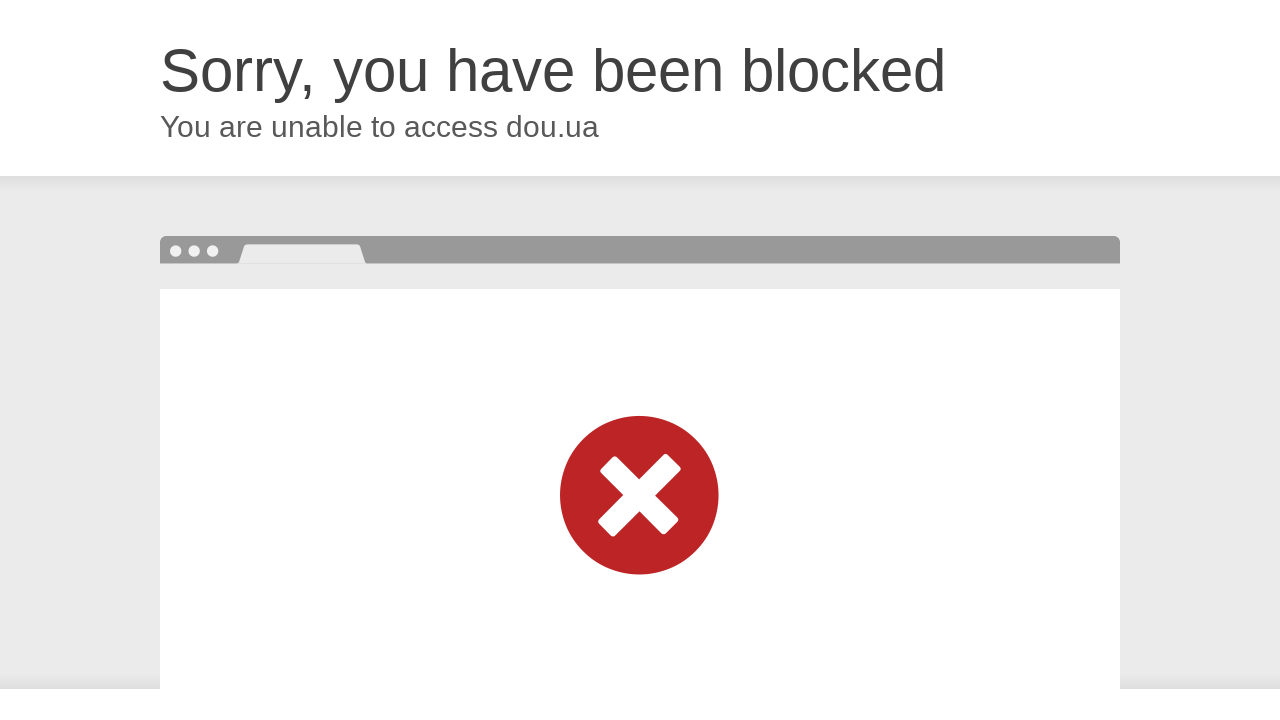

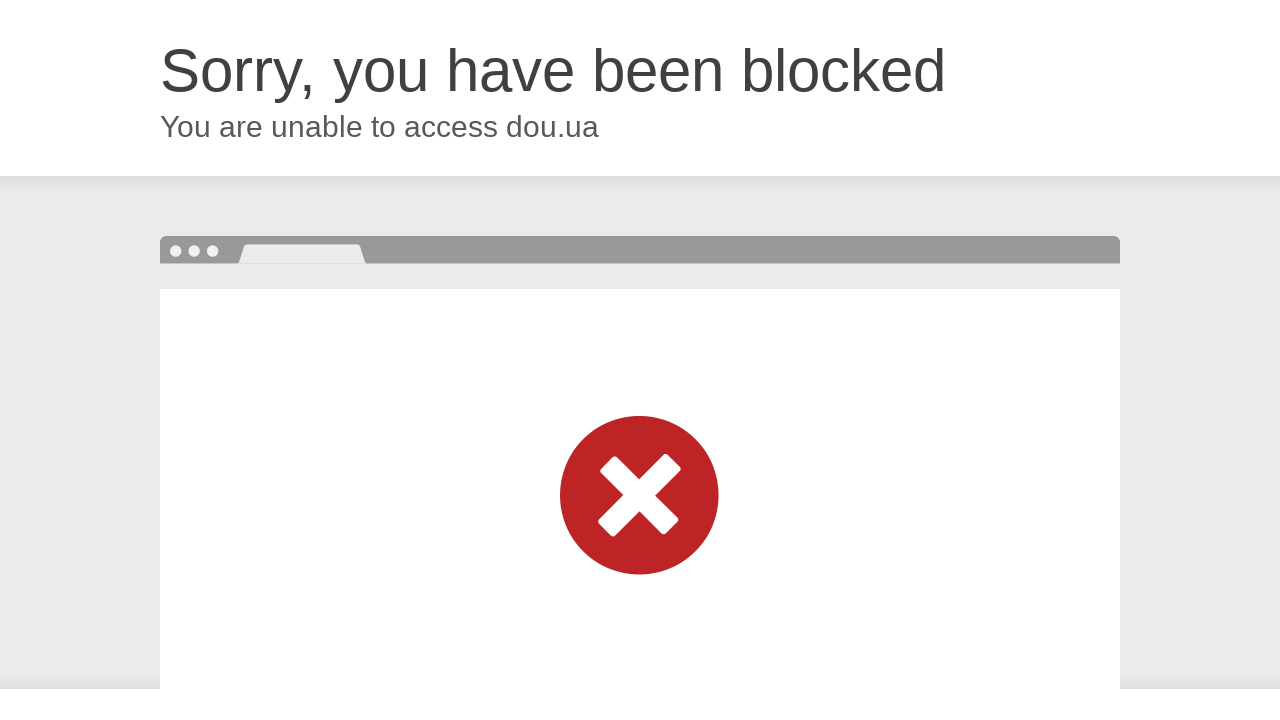